Tests React Semantic UI searchable dropdown by selecting different countries and verifying selections.

Starting URL: https://react.semantic-ui.com/maximize/dropdown-example-search-selection/

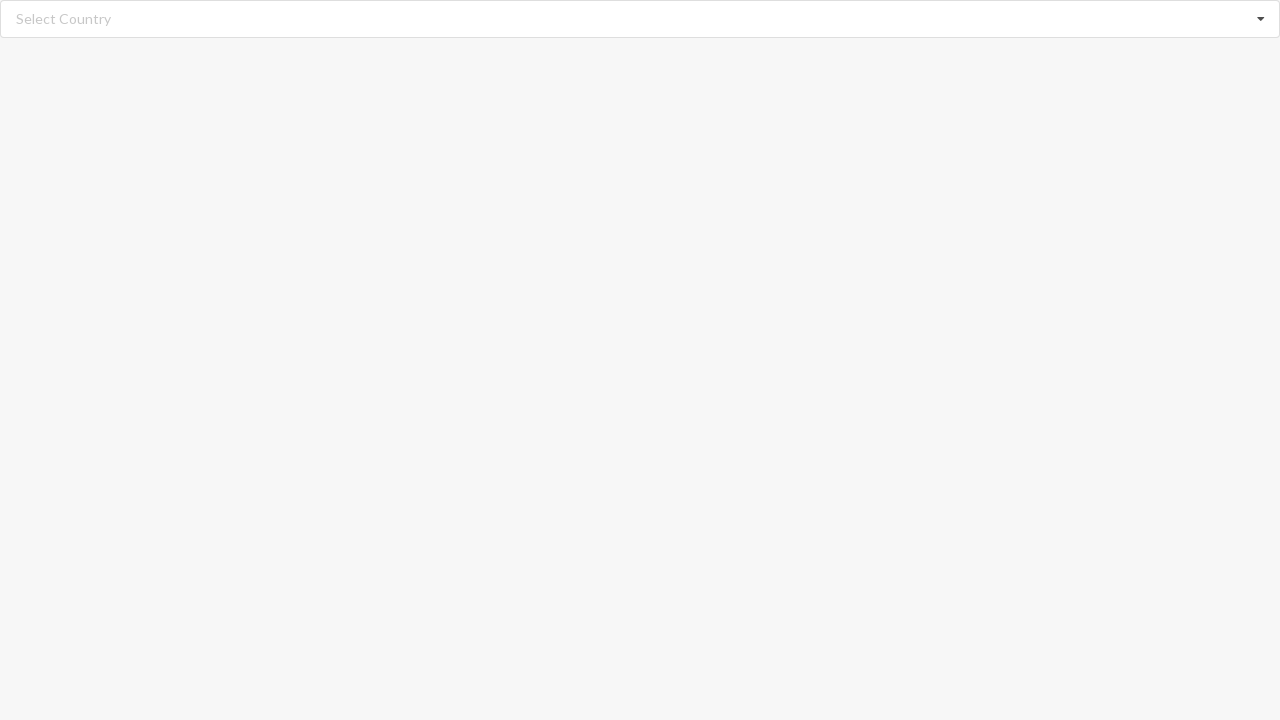

Clicked dropdown to open menu at (640, 19) on div.dropdown
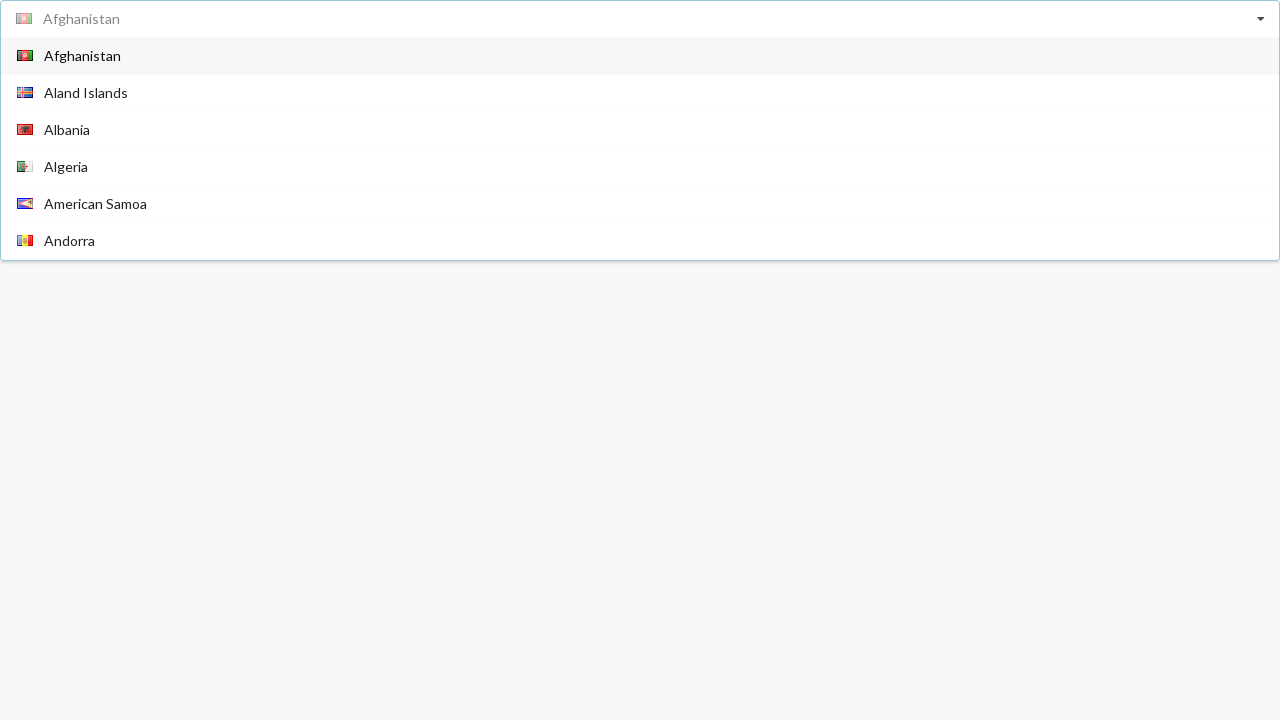

Dropdown menu items loaded
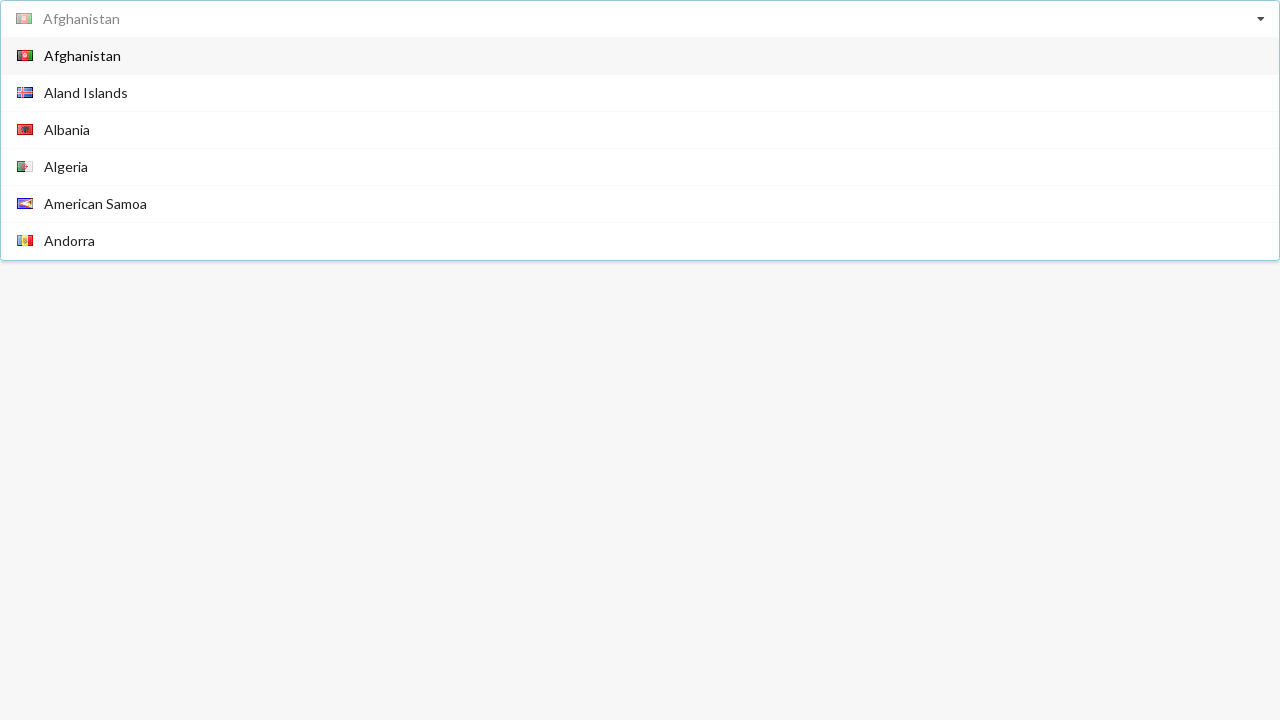

Selected 'Afghanistan' from dropdown at (82, 56) on div.menu span.text:has-text('Afghanistan')
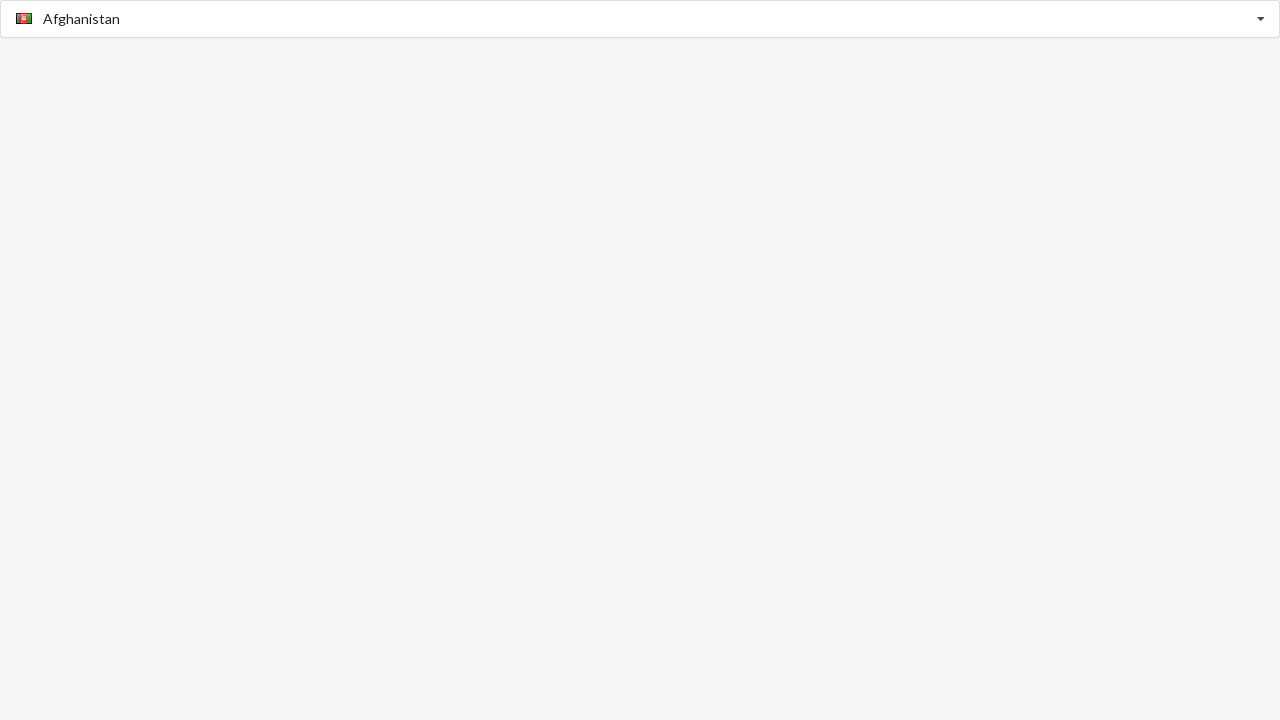

Waited 1000ms for selection to process
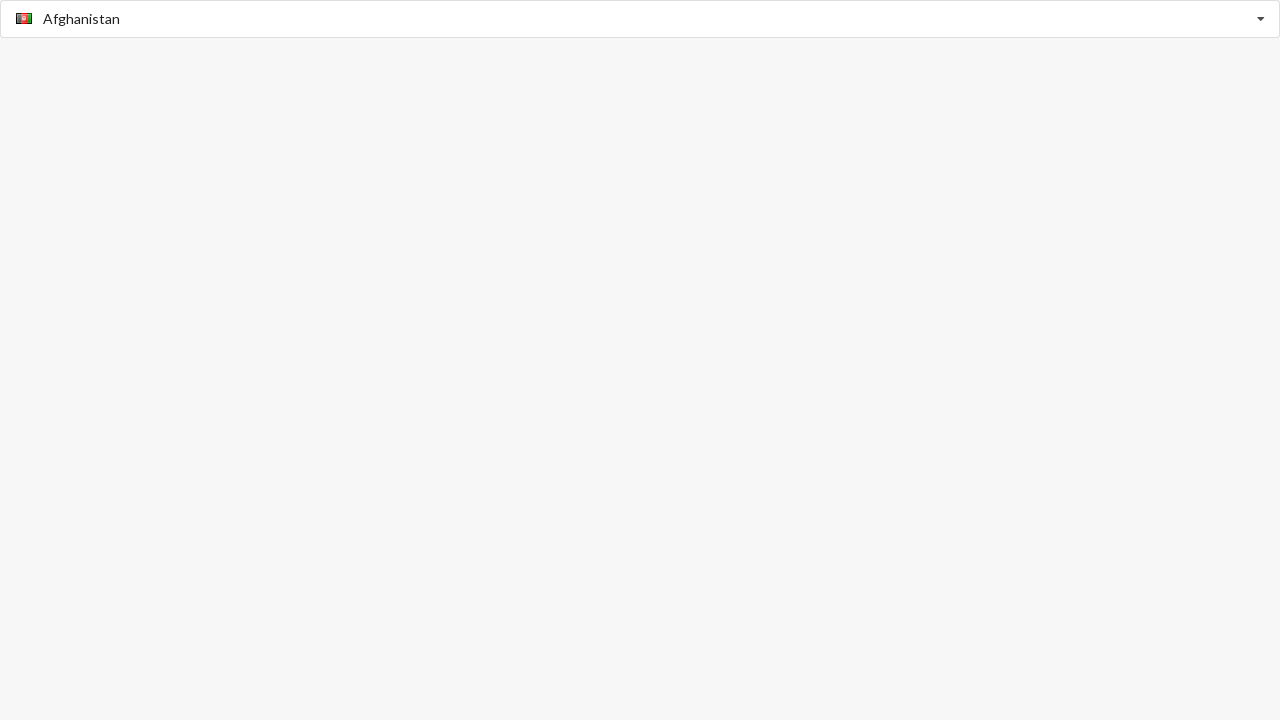

Clicked dropdown to open menu at (640, 19) on div.dropdown
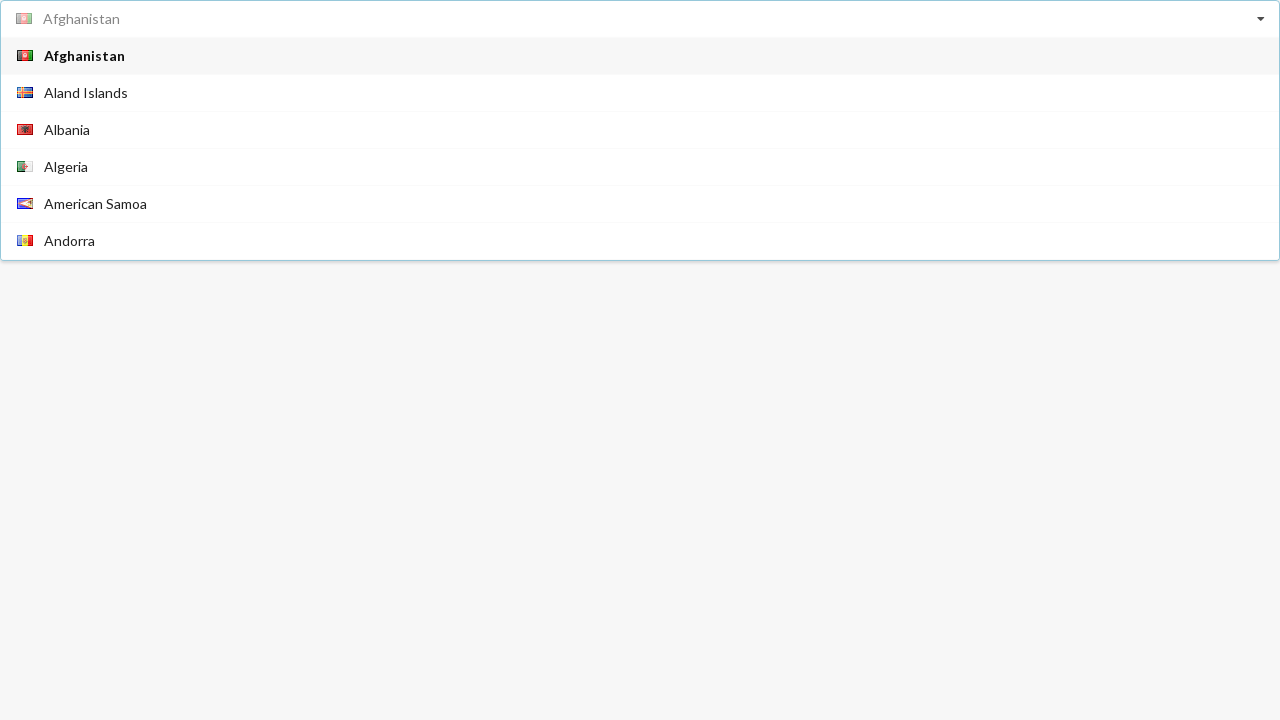

Dropdown menu items loaded
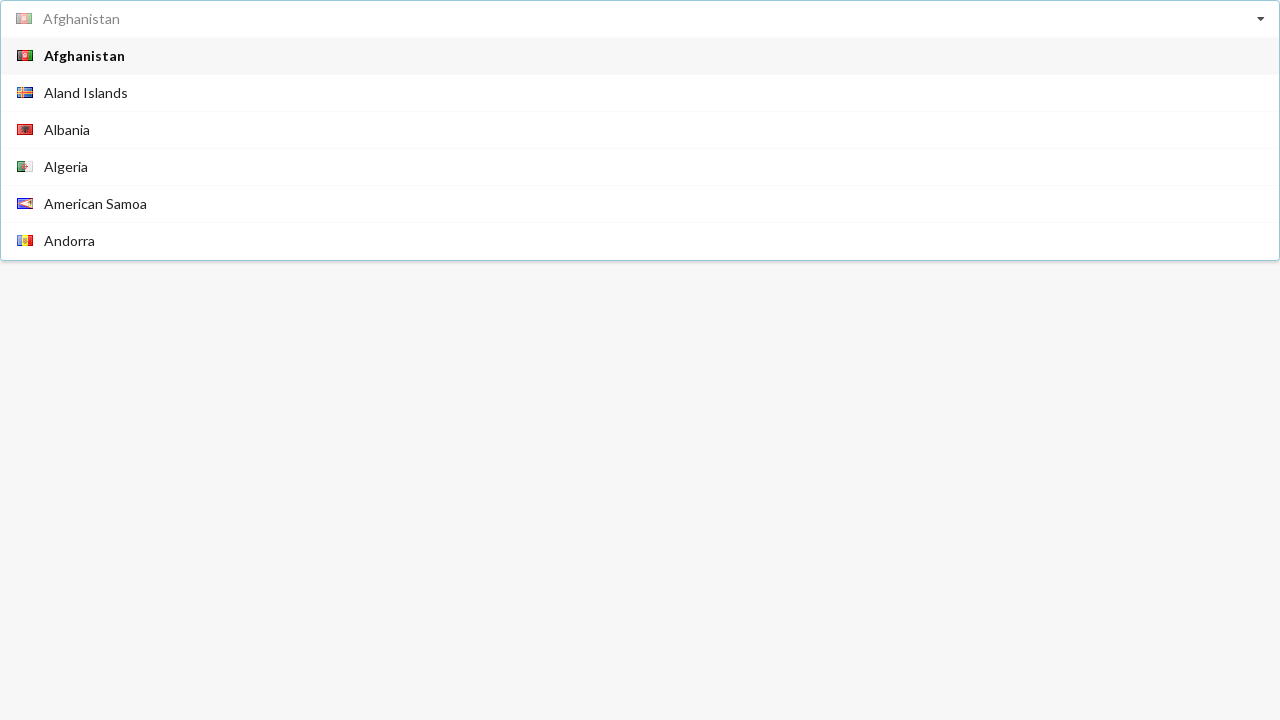

Selected 'Aland Islands' from dropdown at (86, 92) on div.menu span.text:has-text('Aland Islands')
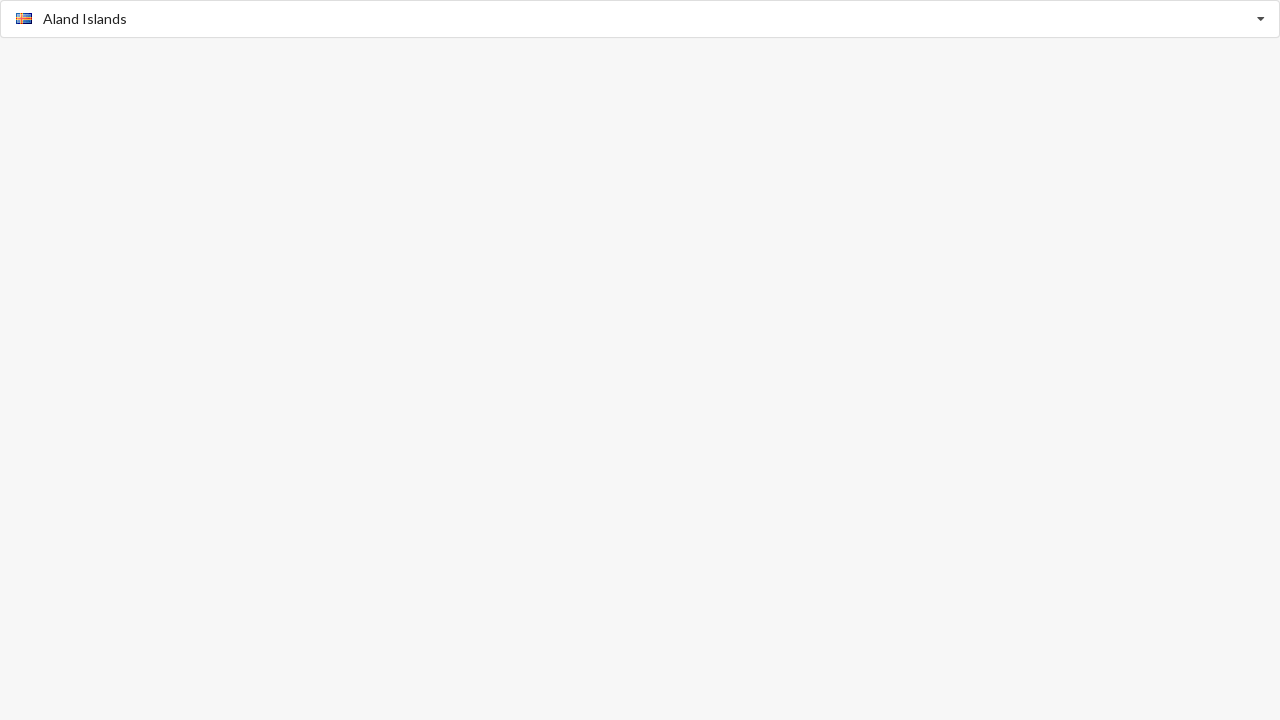

Waited 1000ms for selection to process
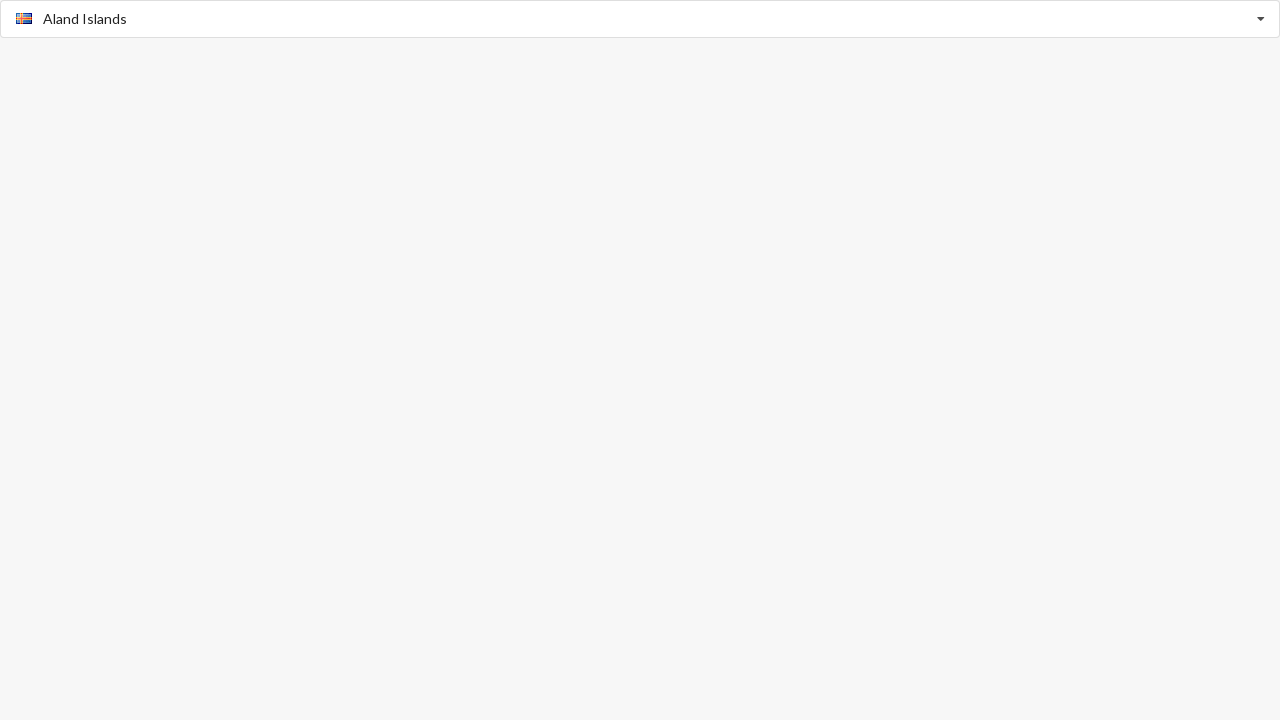

Clicked dropdown to open menu at (640, 19) on div.dropdown
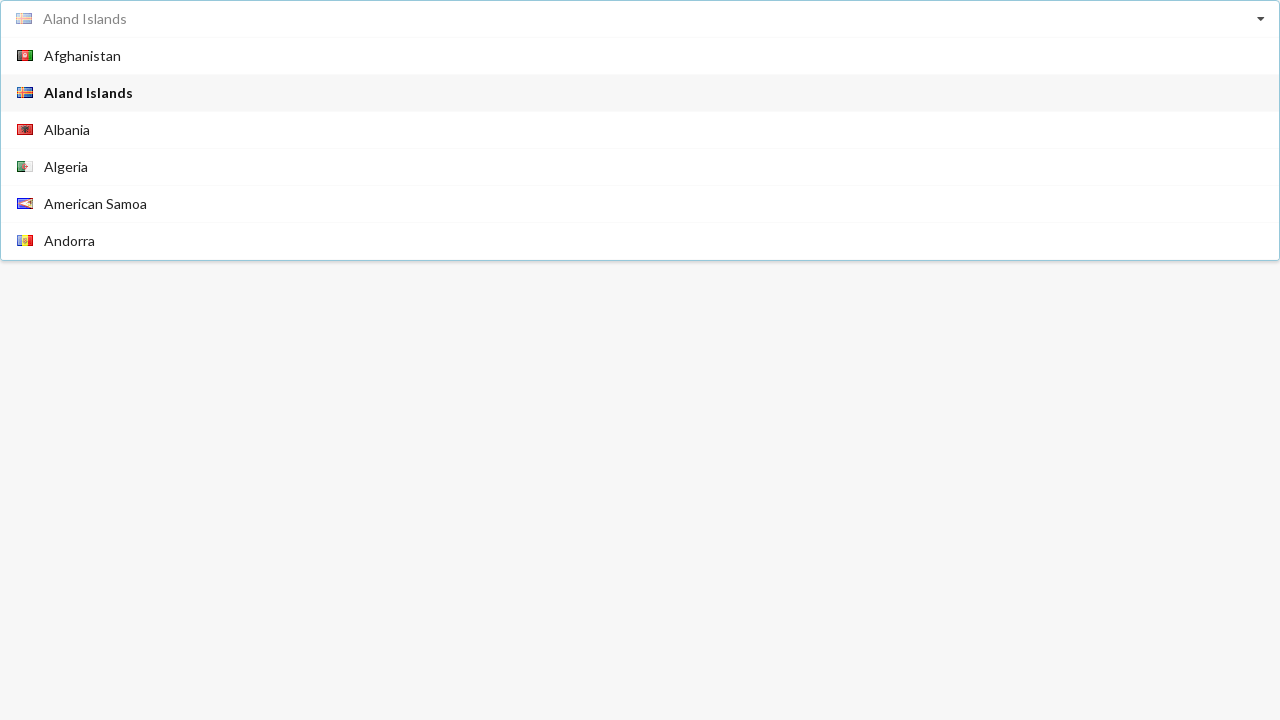

Dropdown menu items loaded
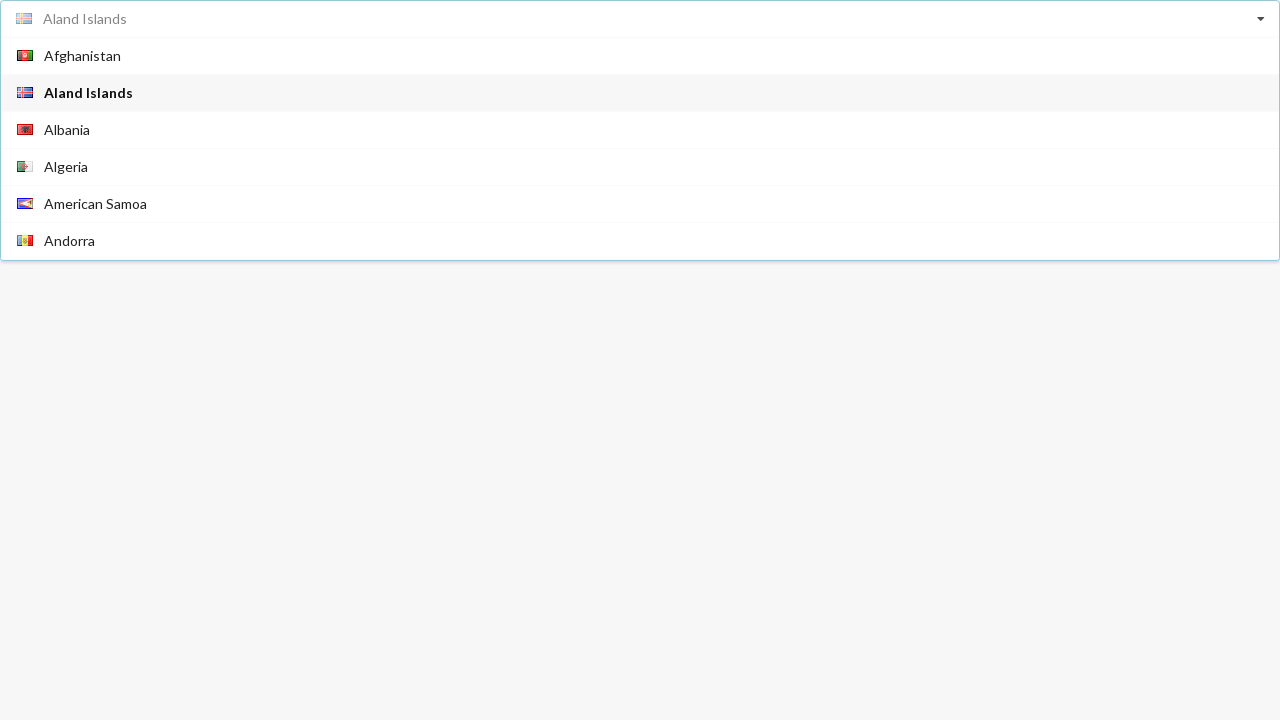

Selected 'Algeria' from dropdown at (66, 166) on div.menu span.text:has-text('Algeria')
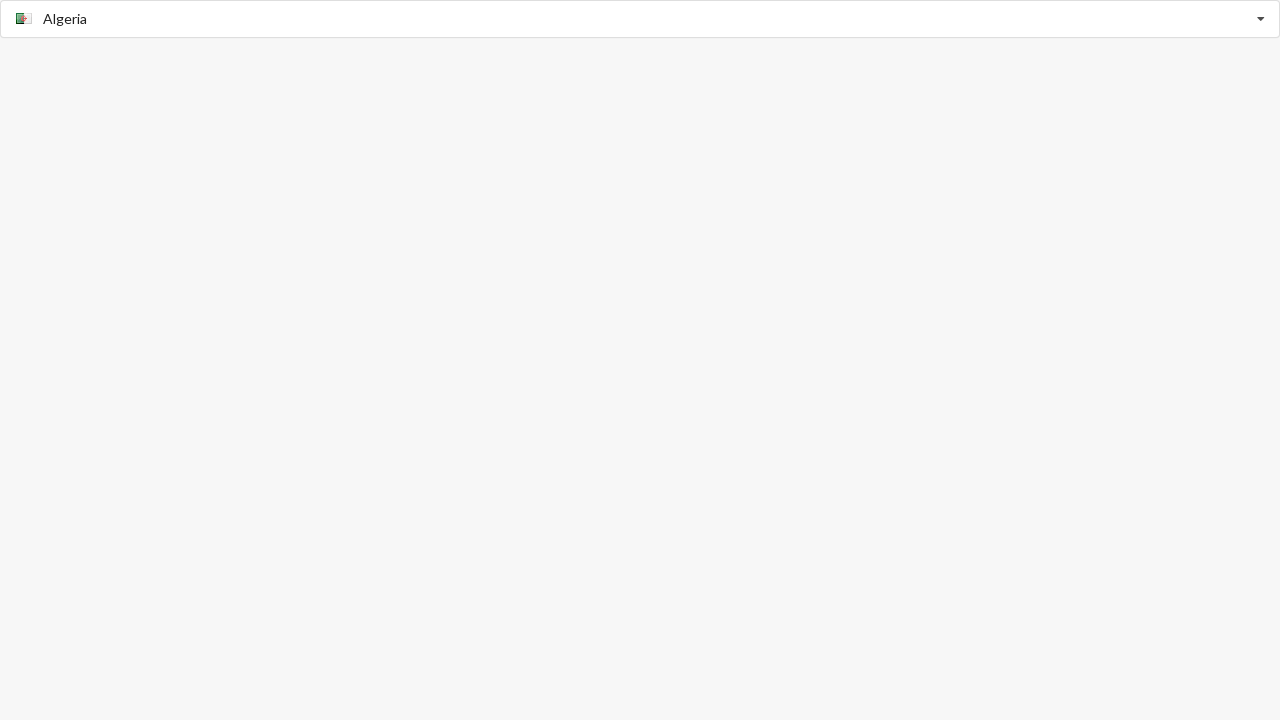

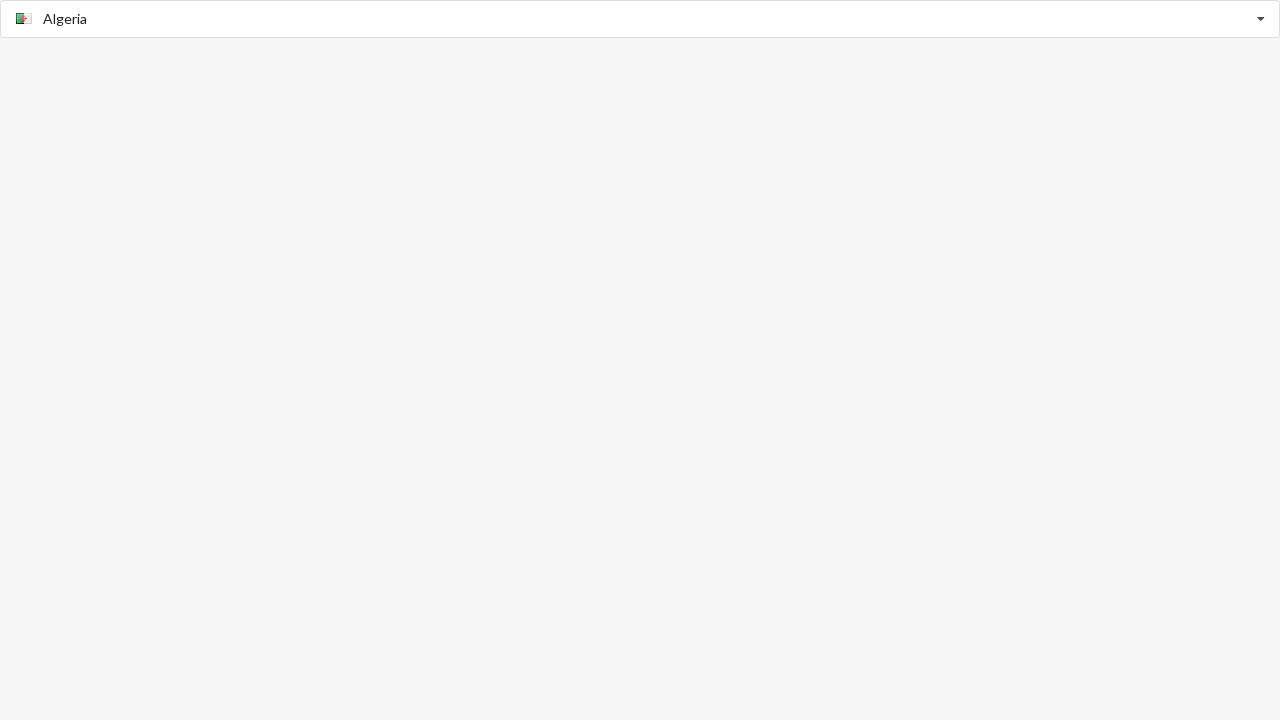